Navigates to a tech learning website and waits for the page to load. The original script was for taking a full-page screenshot but the screenshot code is commented out.

Starting URL: https://www.techlearn.in

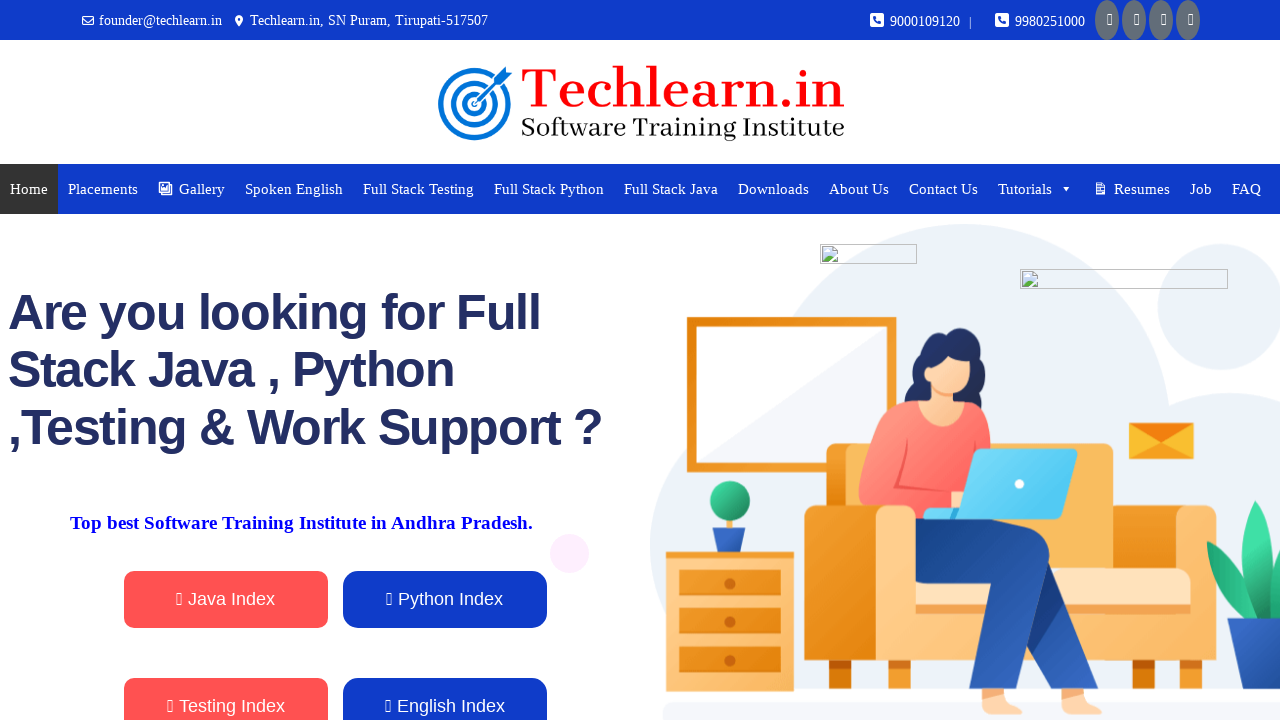

Navigated to tech learning website https://www.techlearn.in
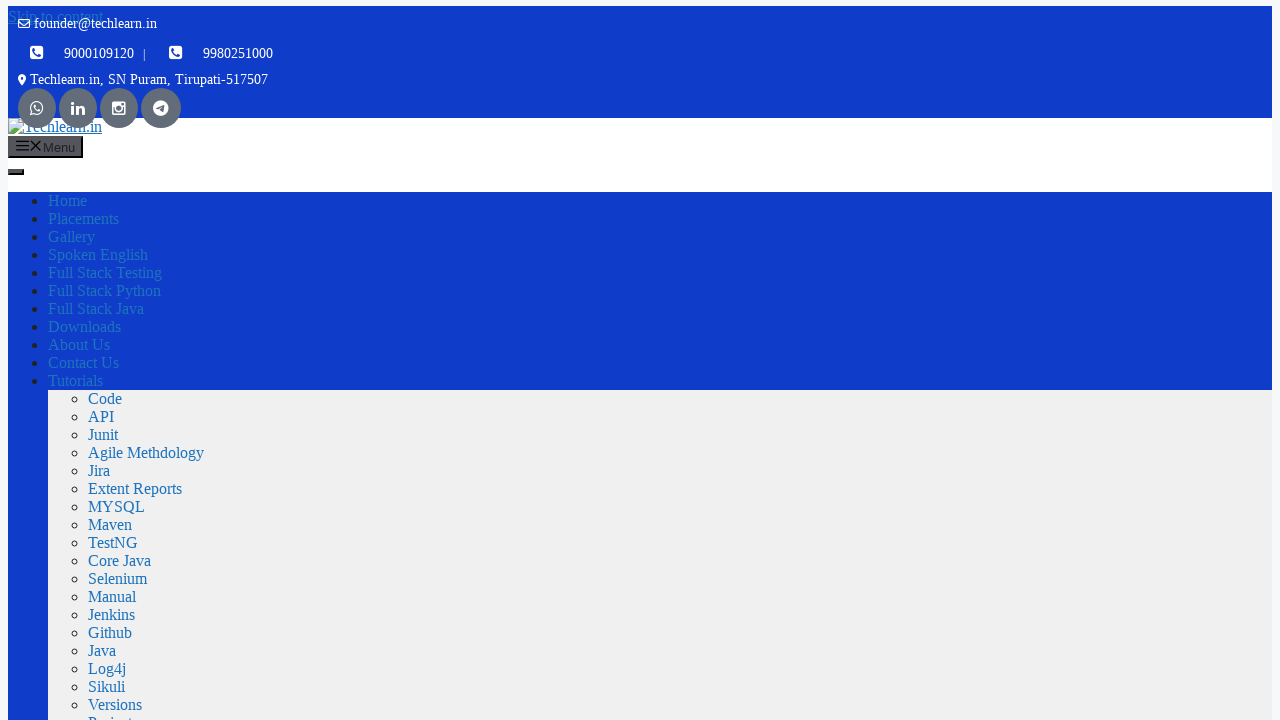

Page fully loaded - networkidle state reached
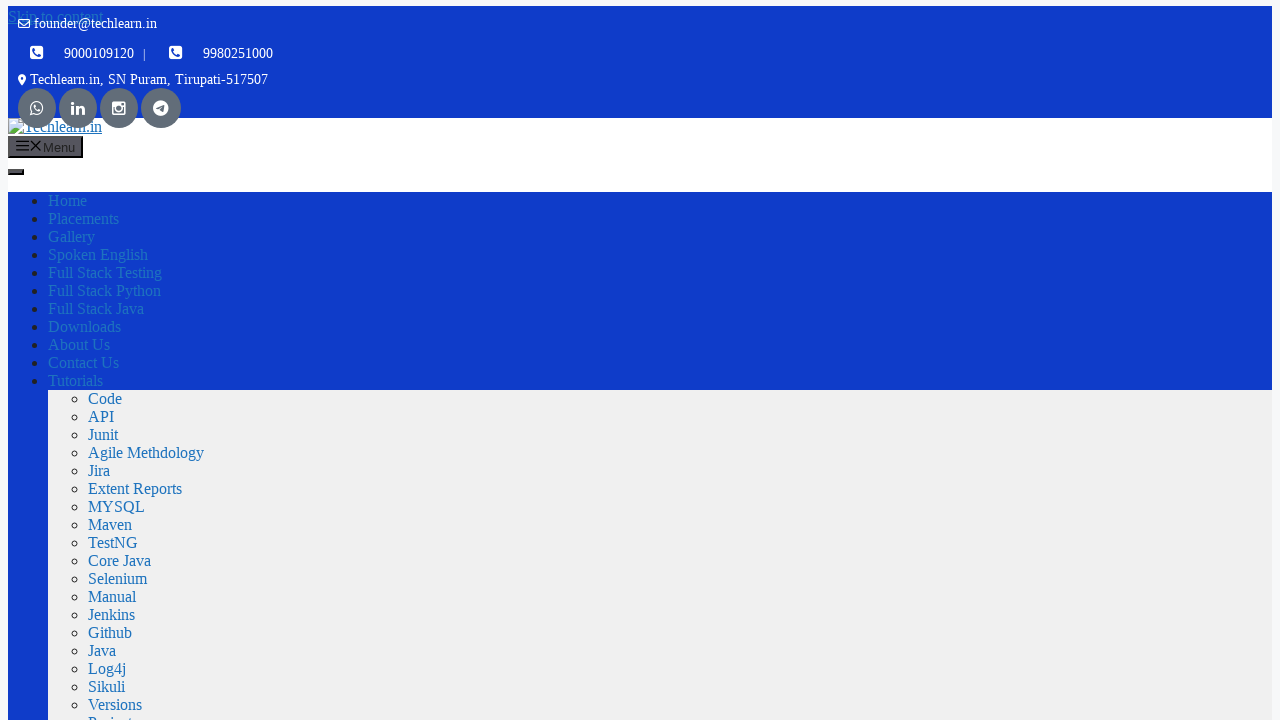

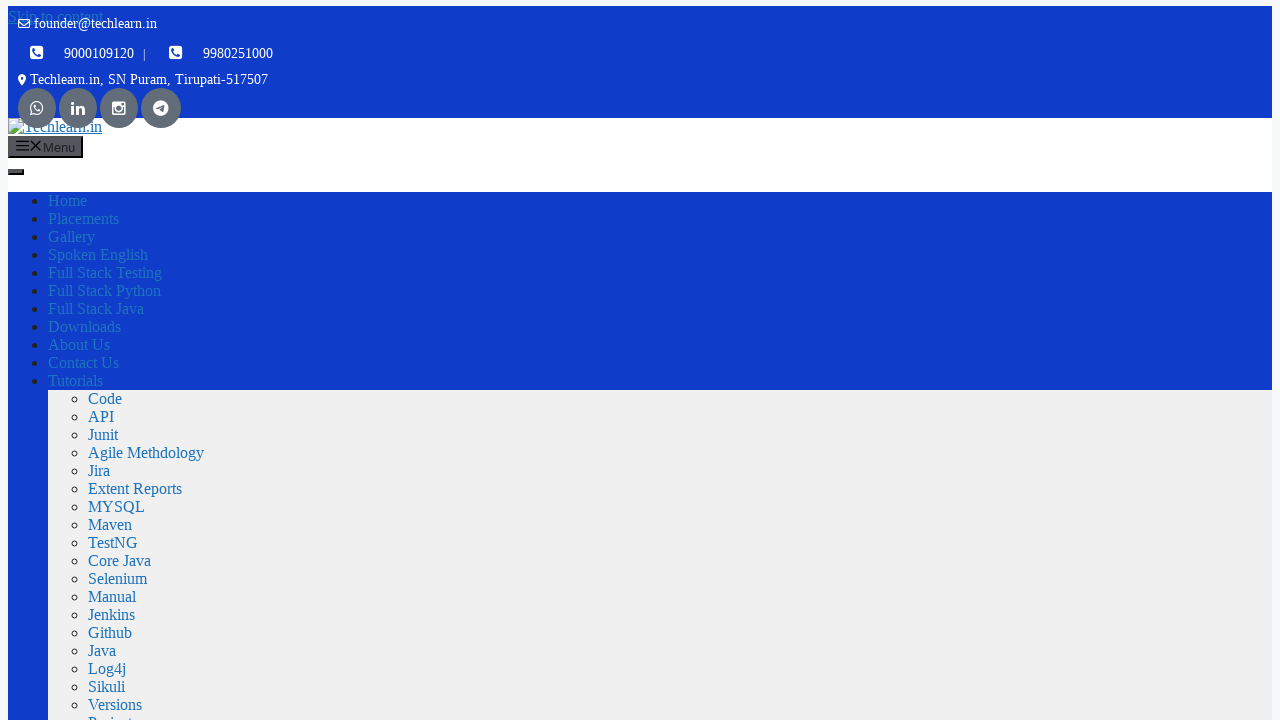